Tests browser navigation functionality by visiting multiple websites (anime streaming site, YouTube, and Shopsy), retrieving page titles and URLs, then testing browser back, forward, and refresh navigation controls.

Starting URL: https://aniwatchtv.to/home

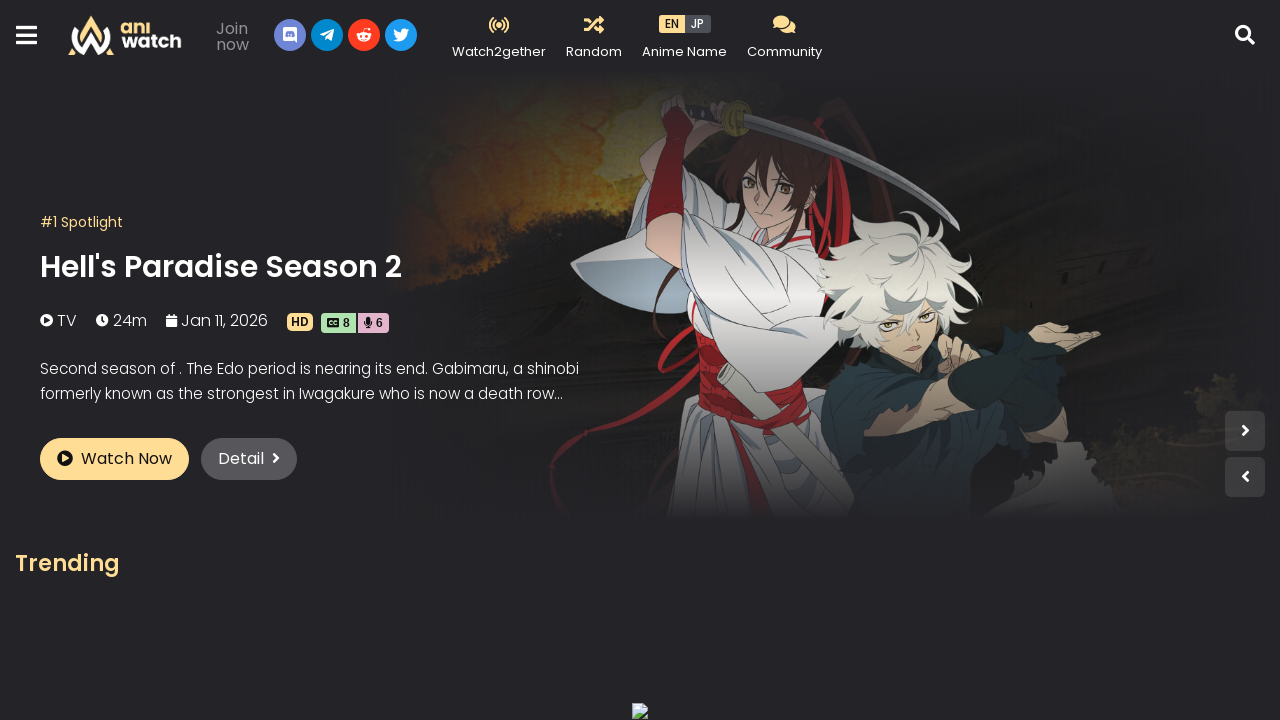

Set viewport size to 1920x1080
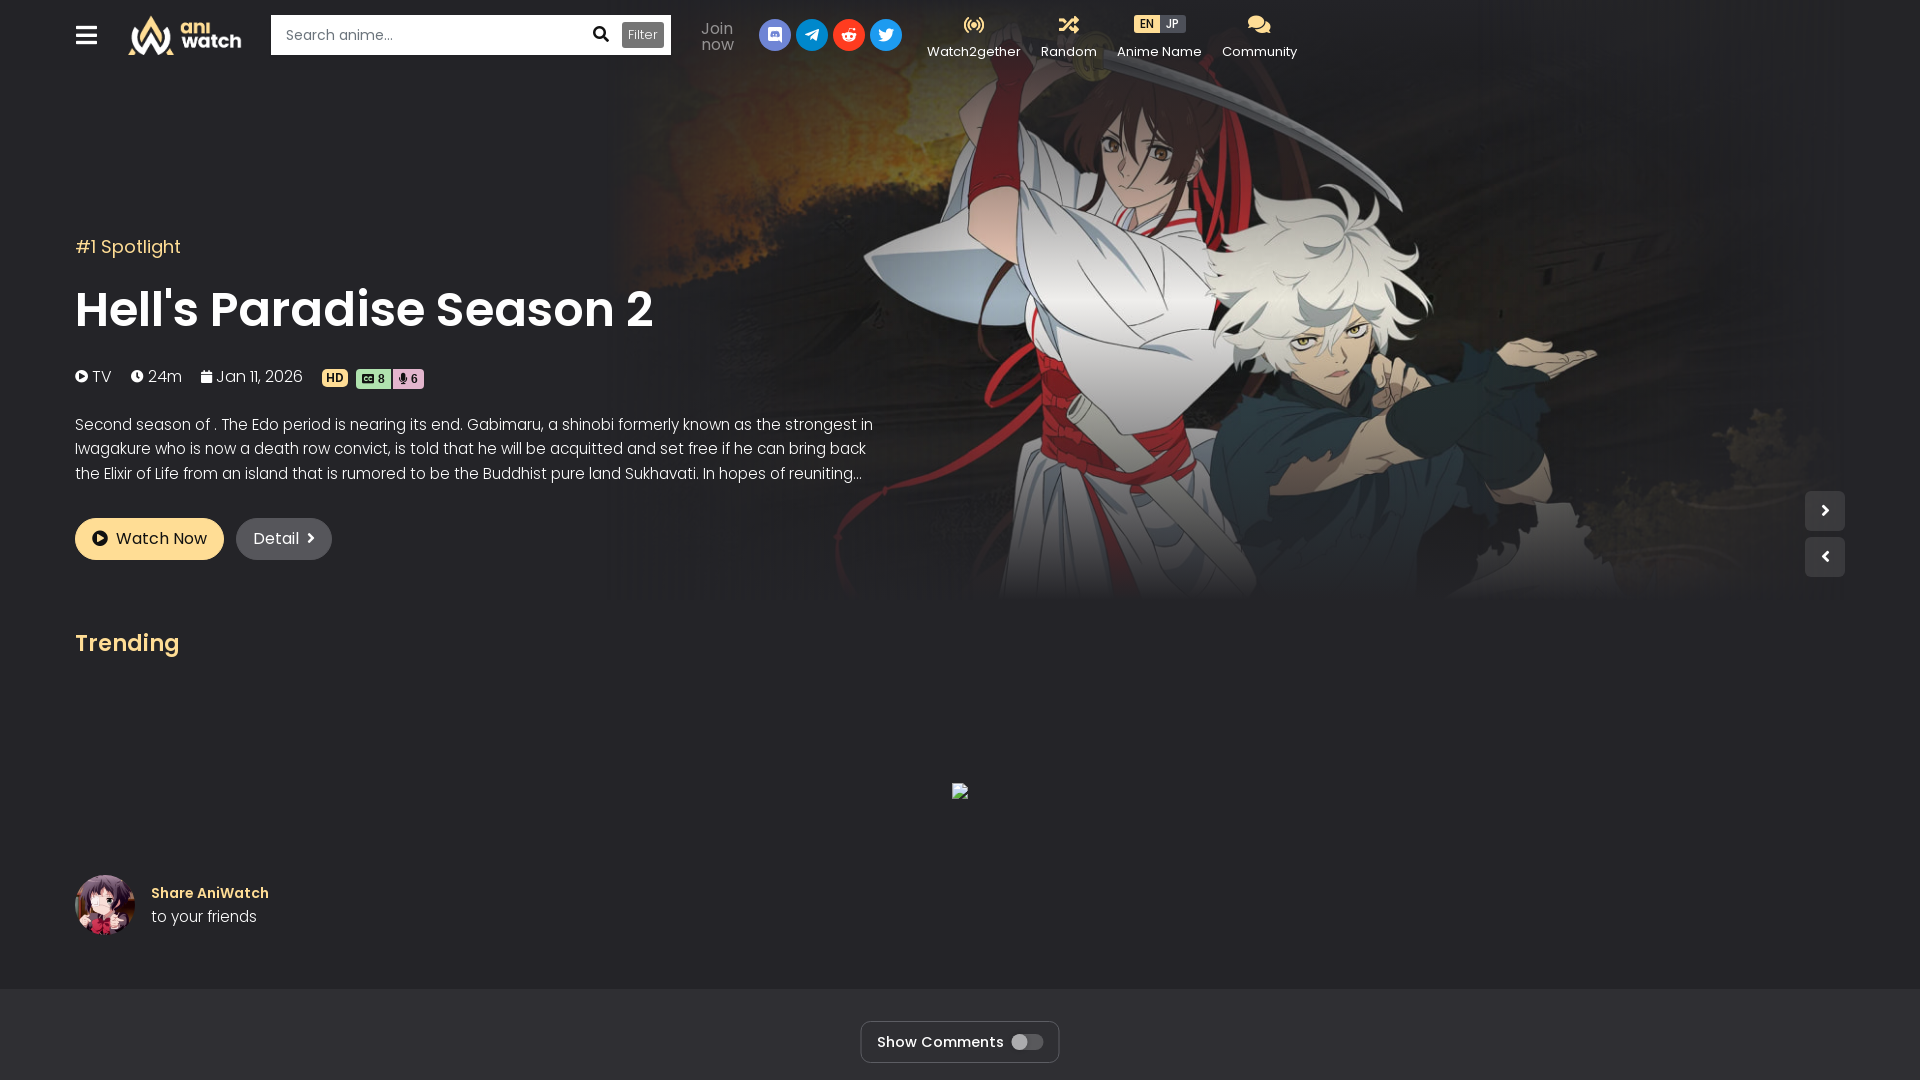

Retrieved page title from anime streaming site
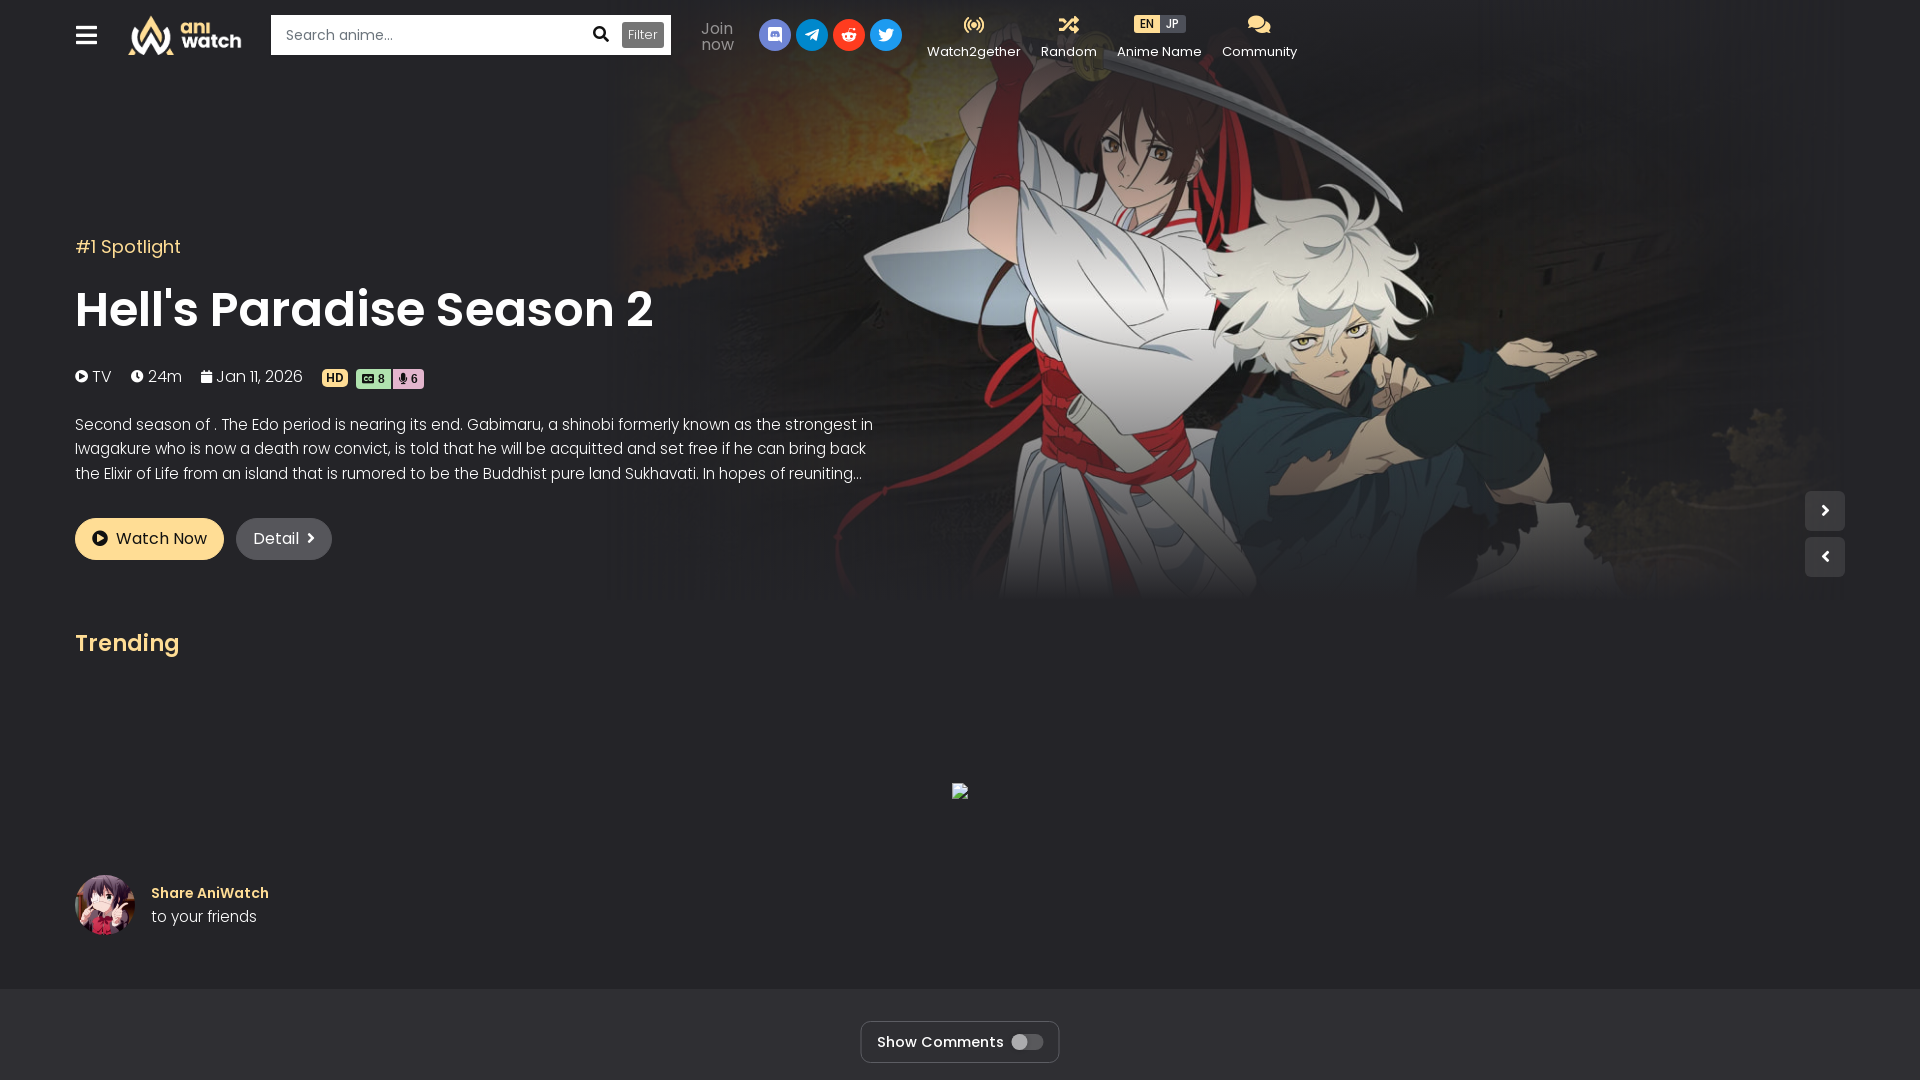

Retrieved page URL from anime streaming site
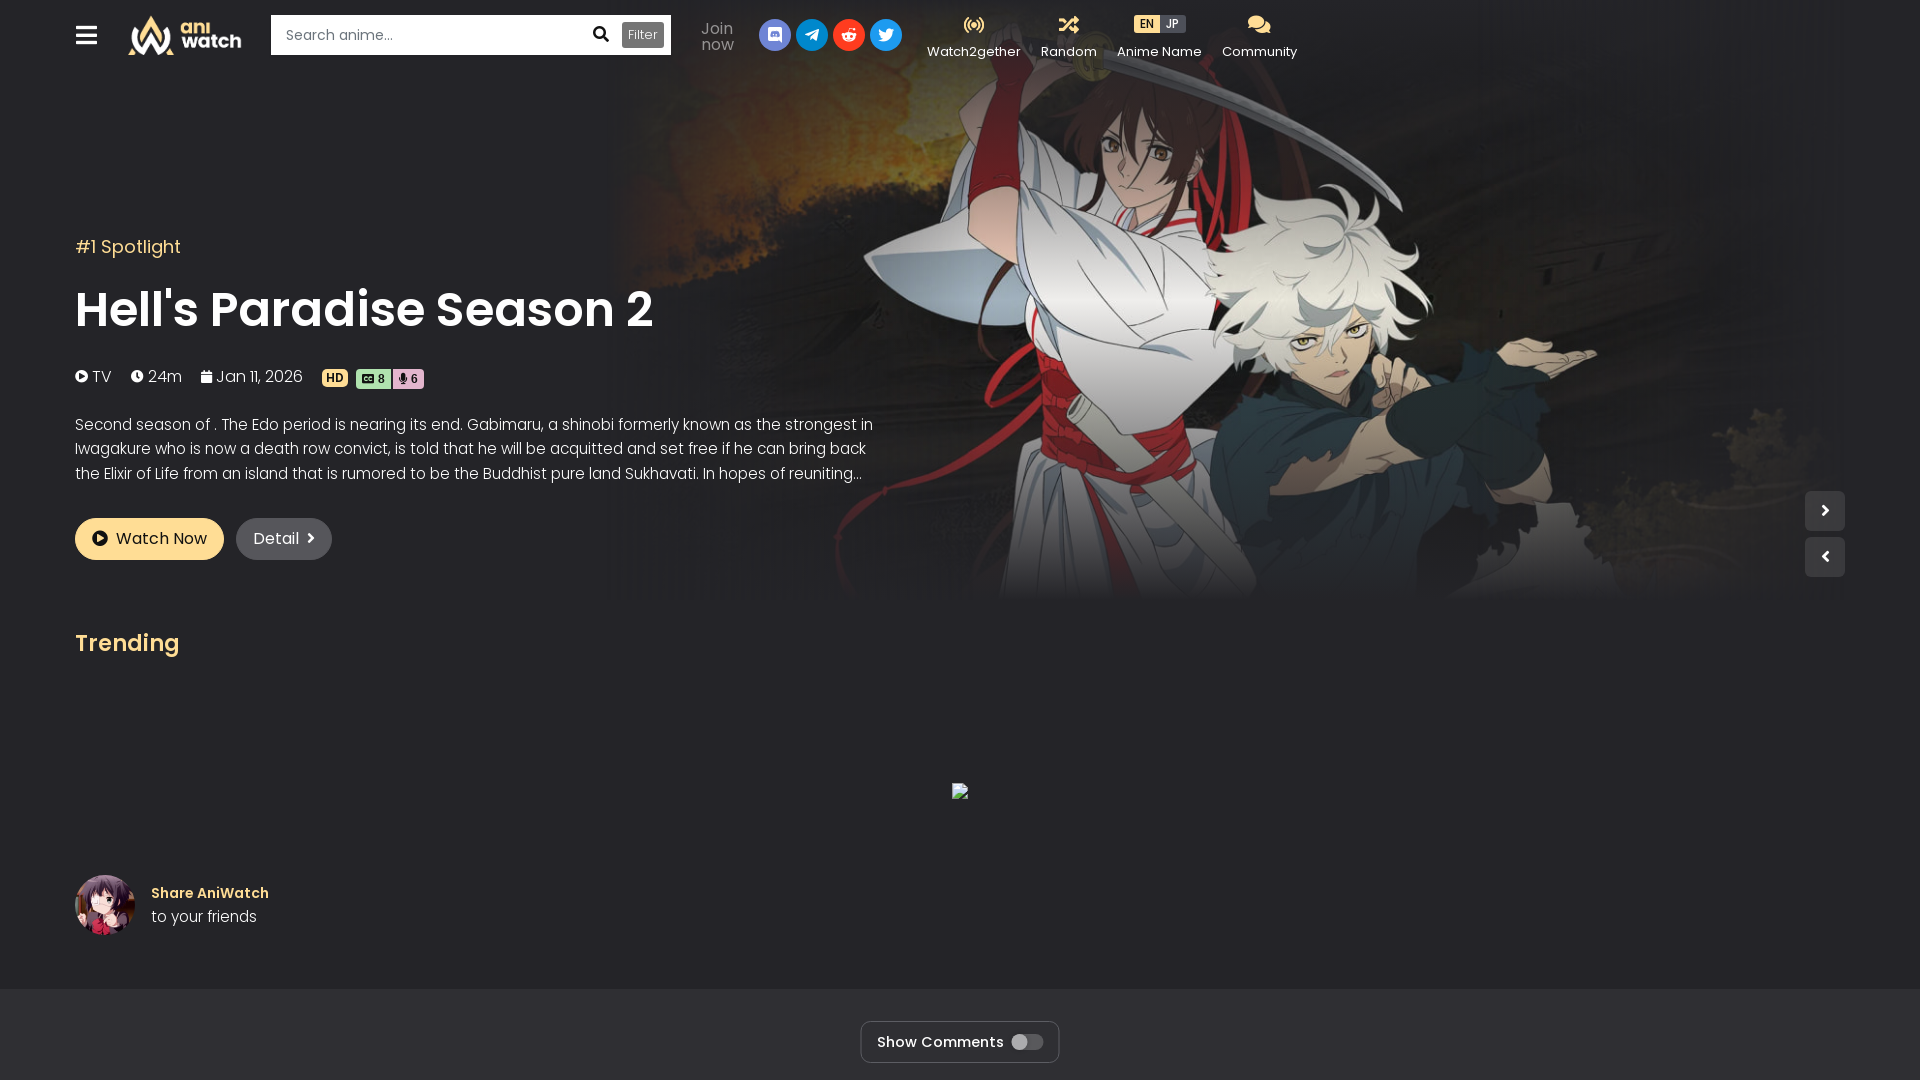

Navigated to YouTube
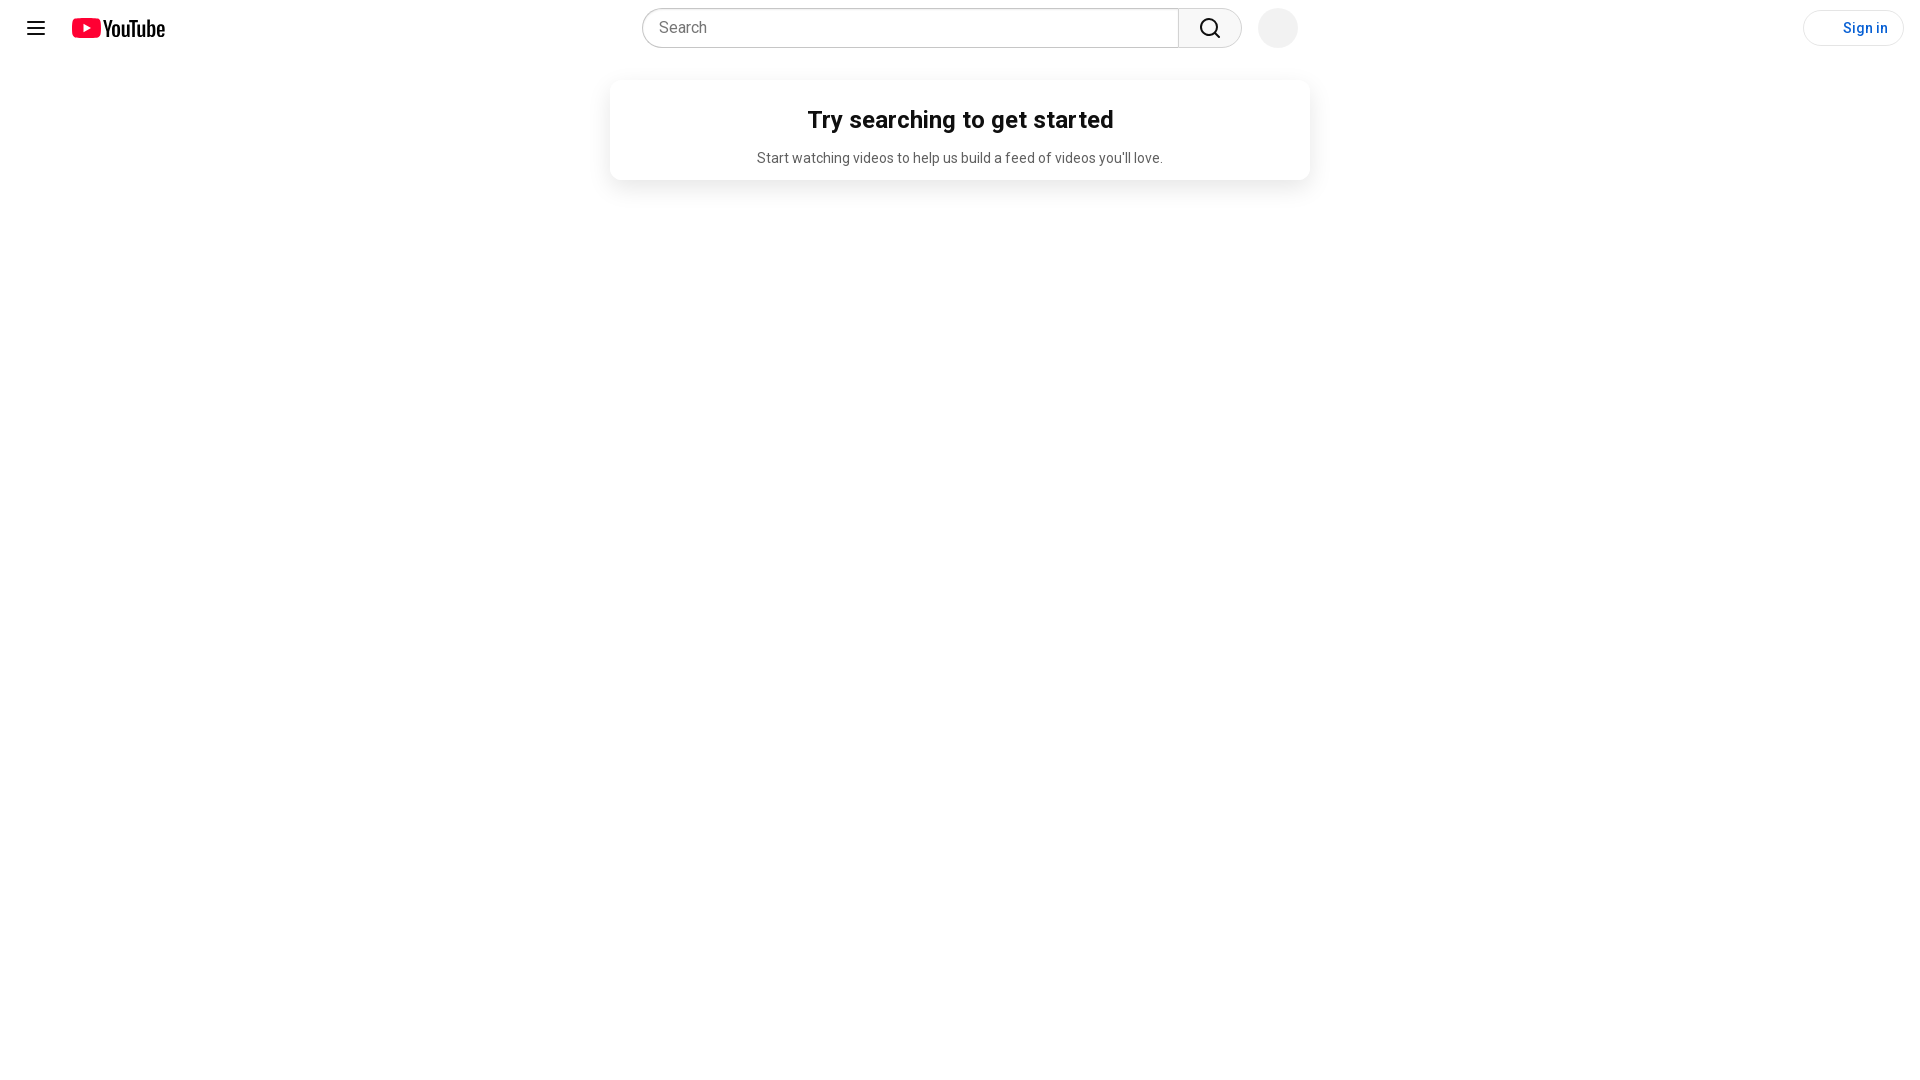

Retrieved page title from YouTube
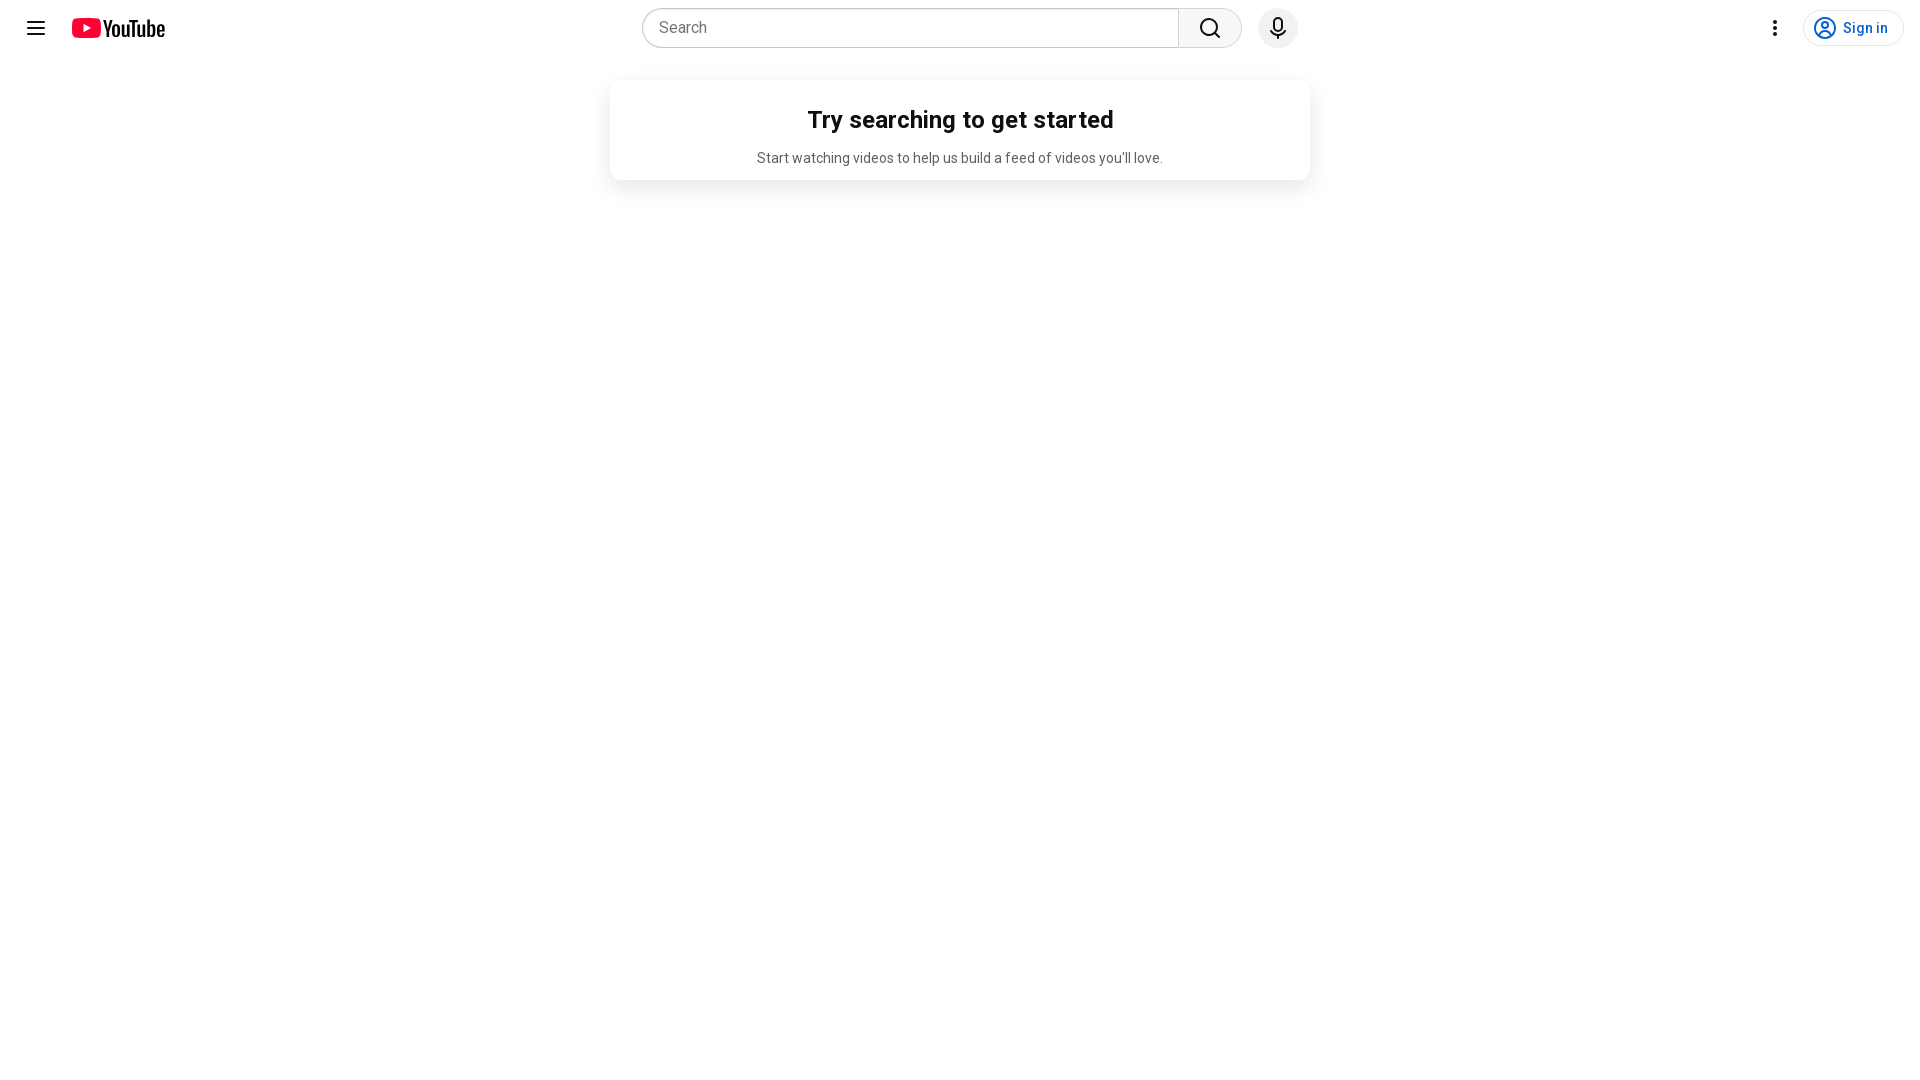

Retrieved page URL from YouTube
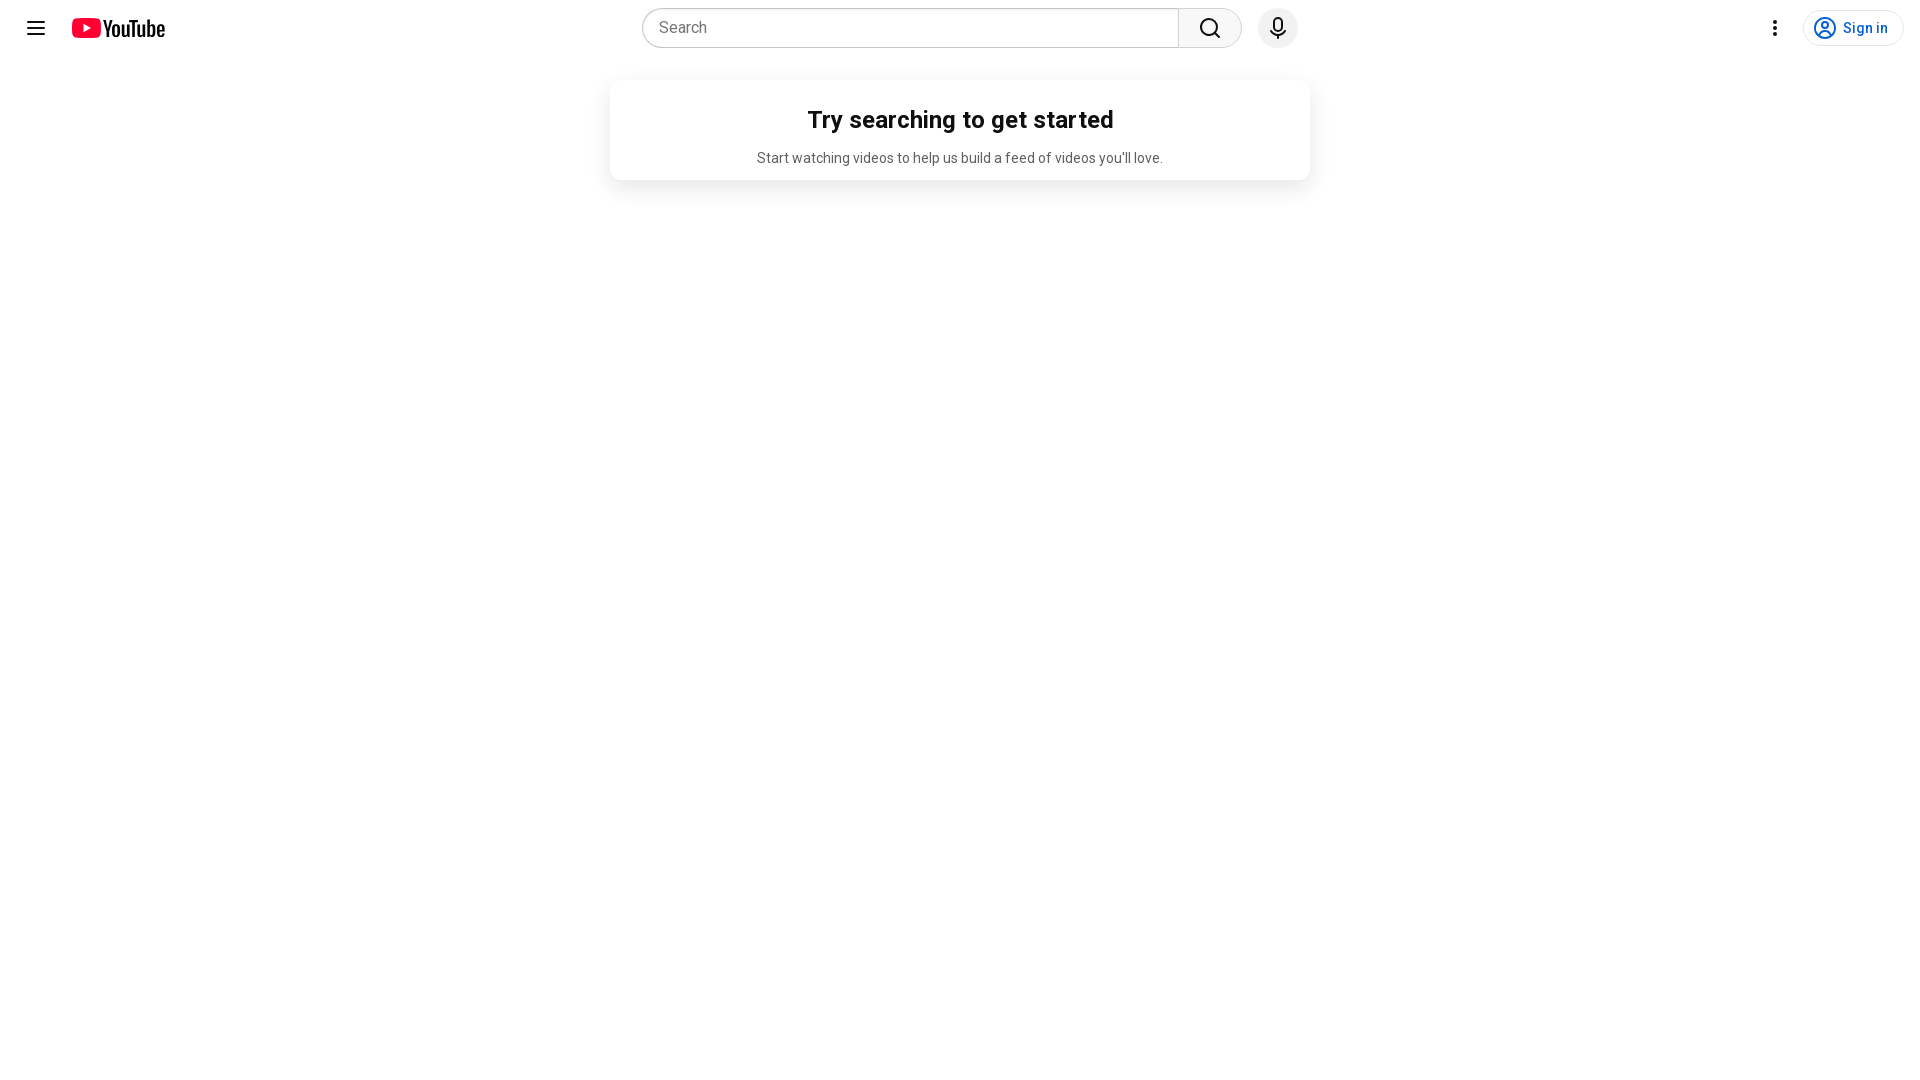

Navigated to Shopsy
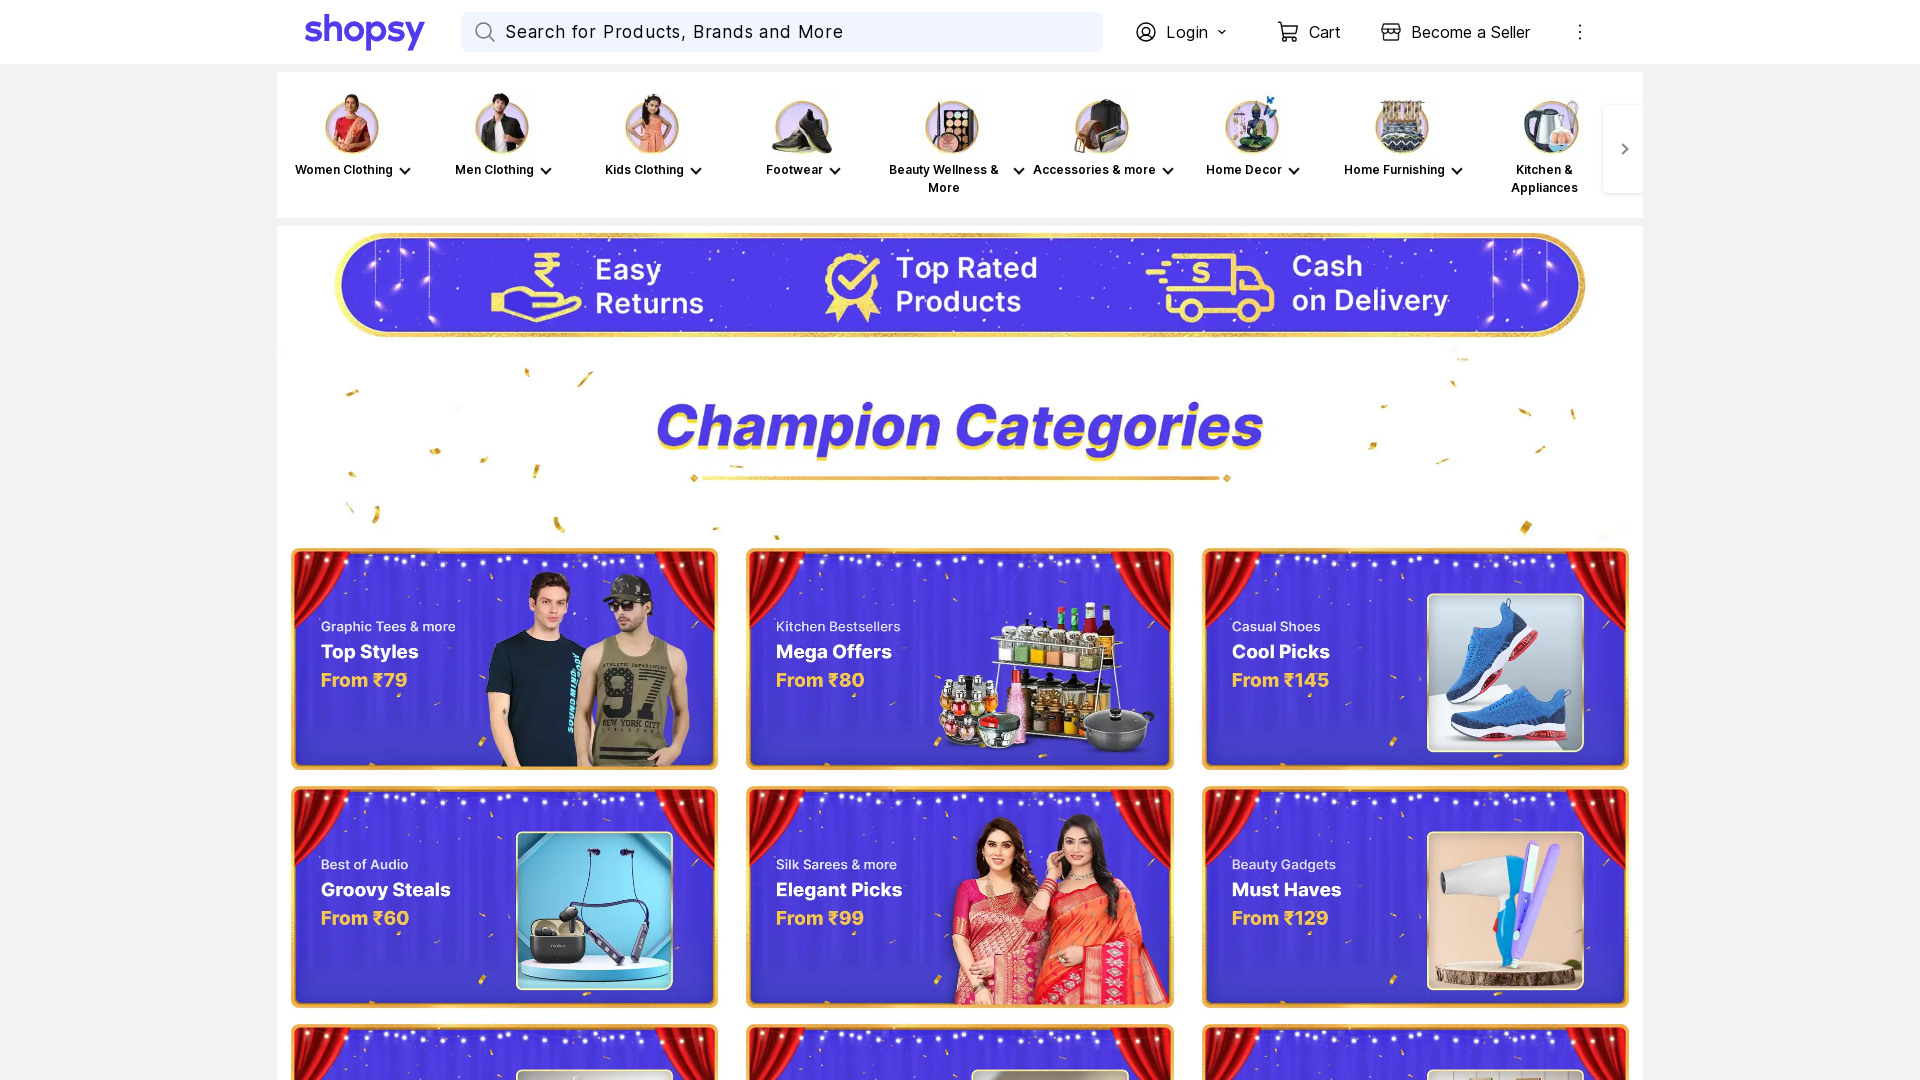

Retrieved page title from Shopsy
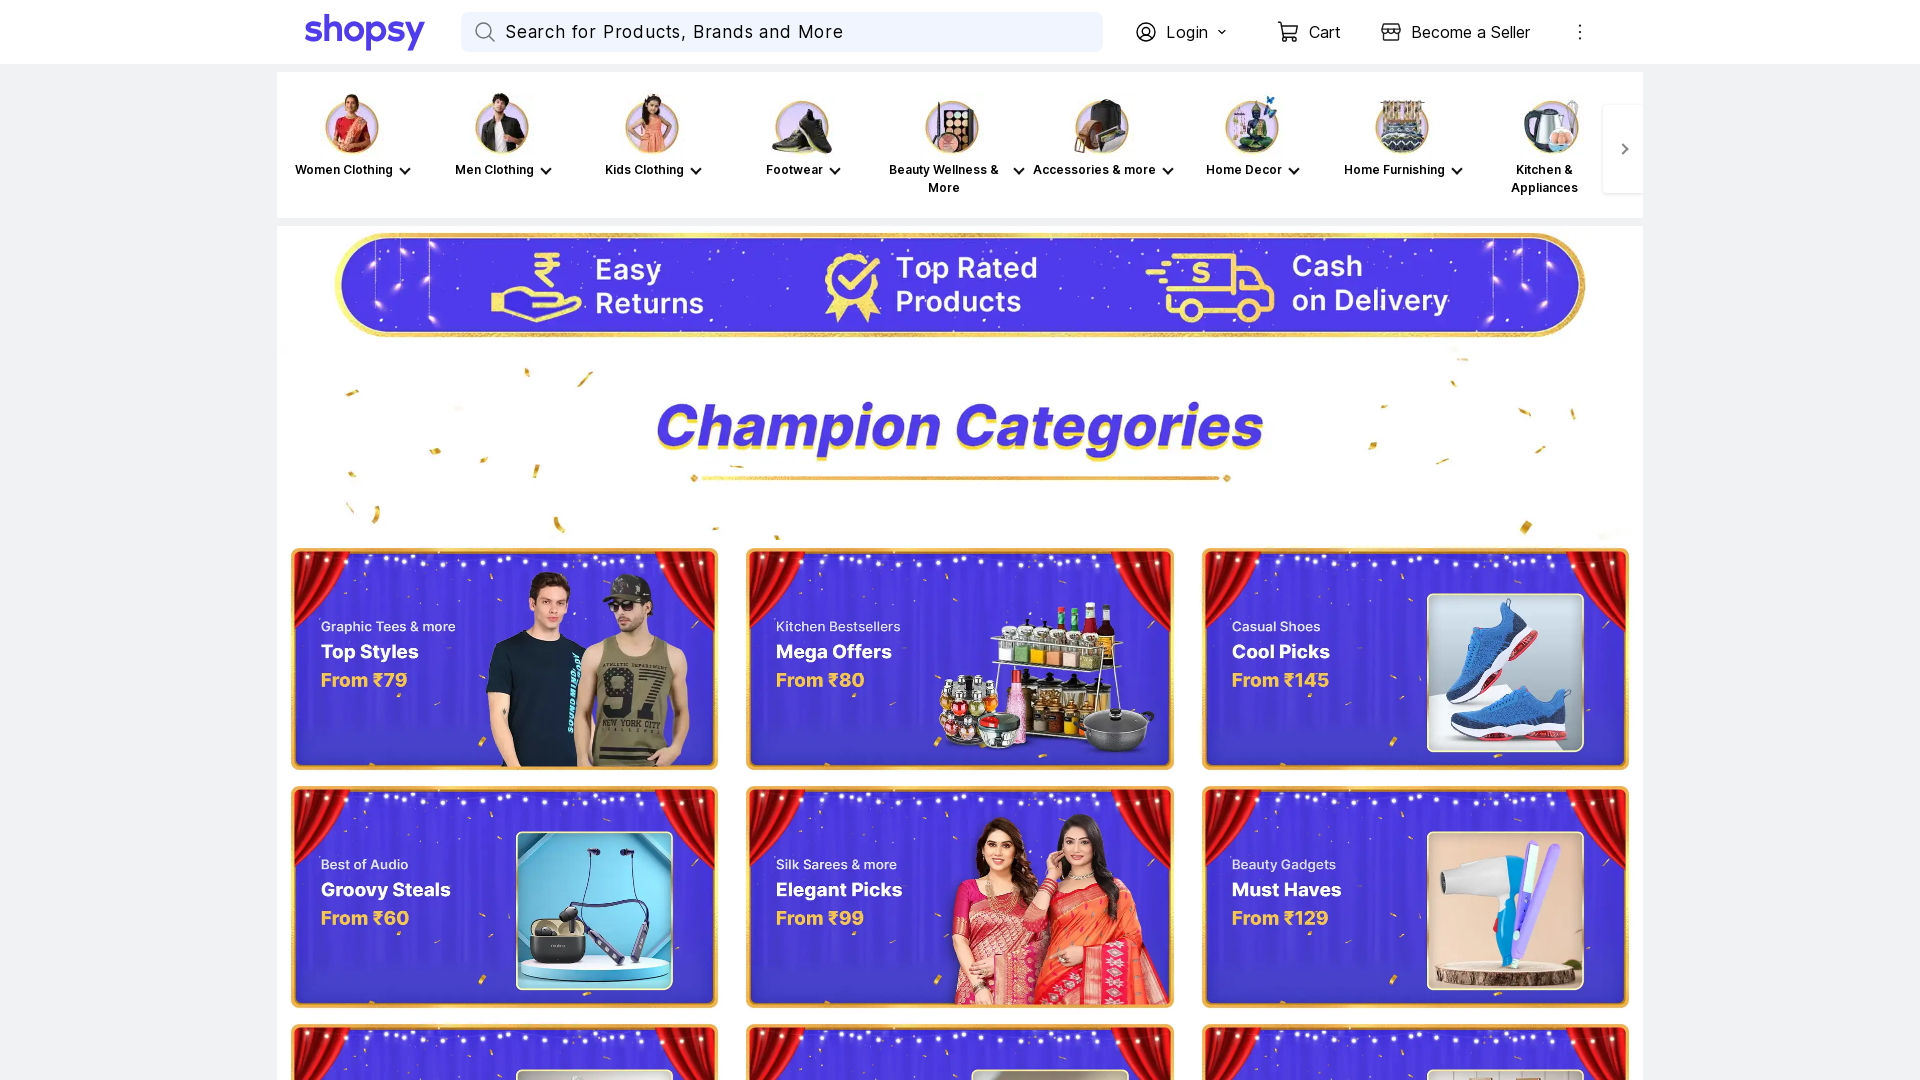

Retrieved page URL from Shopsy
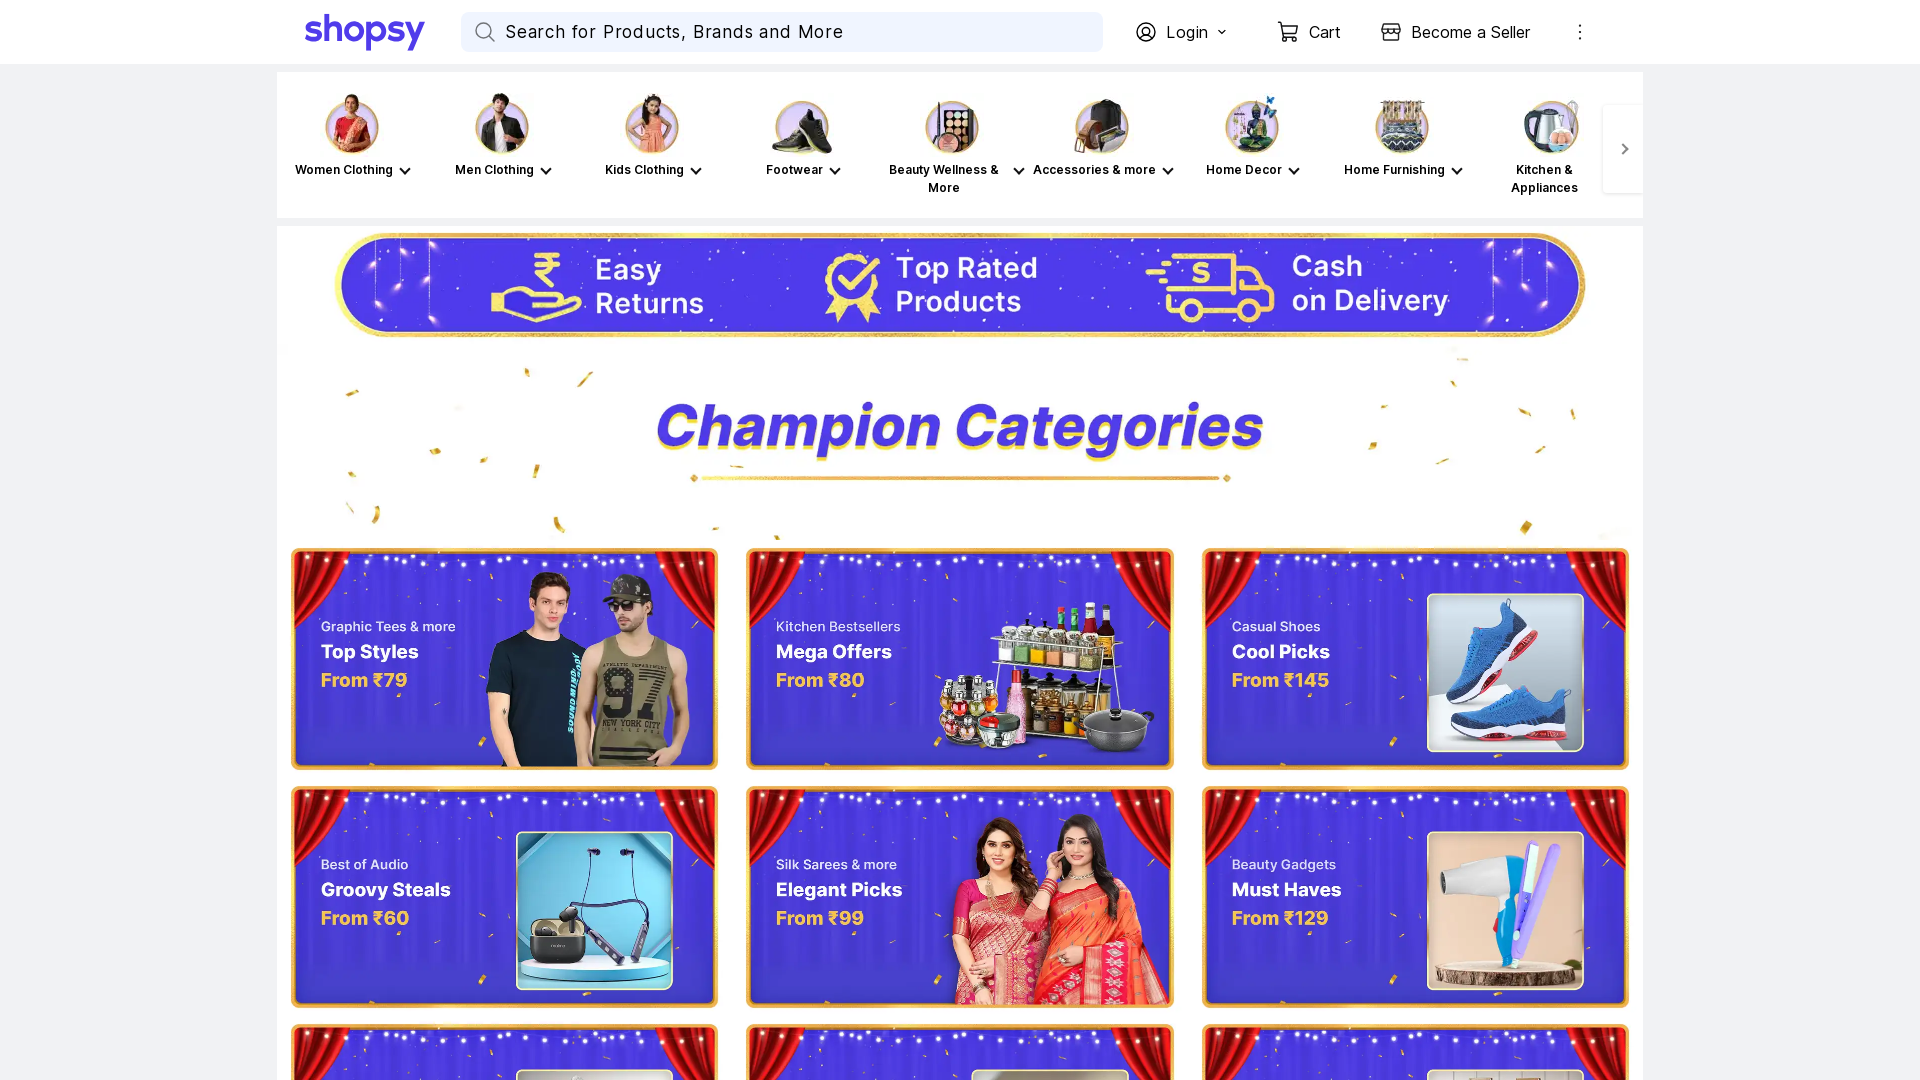

Navigated back to YouTube
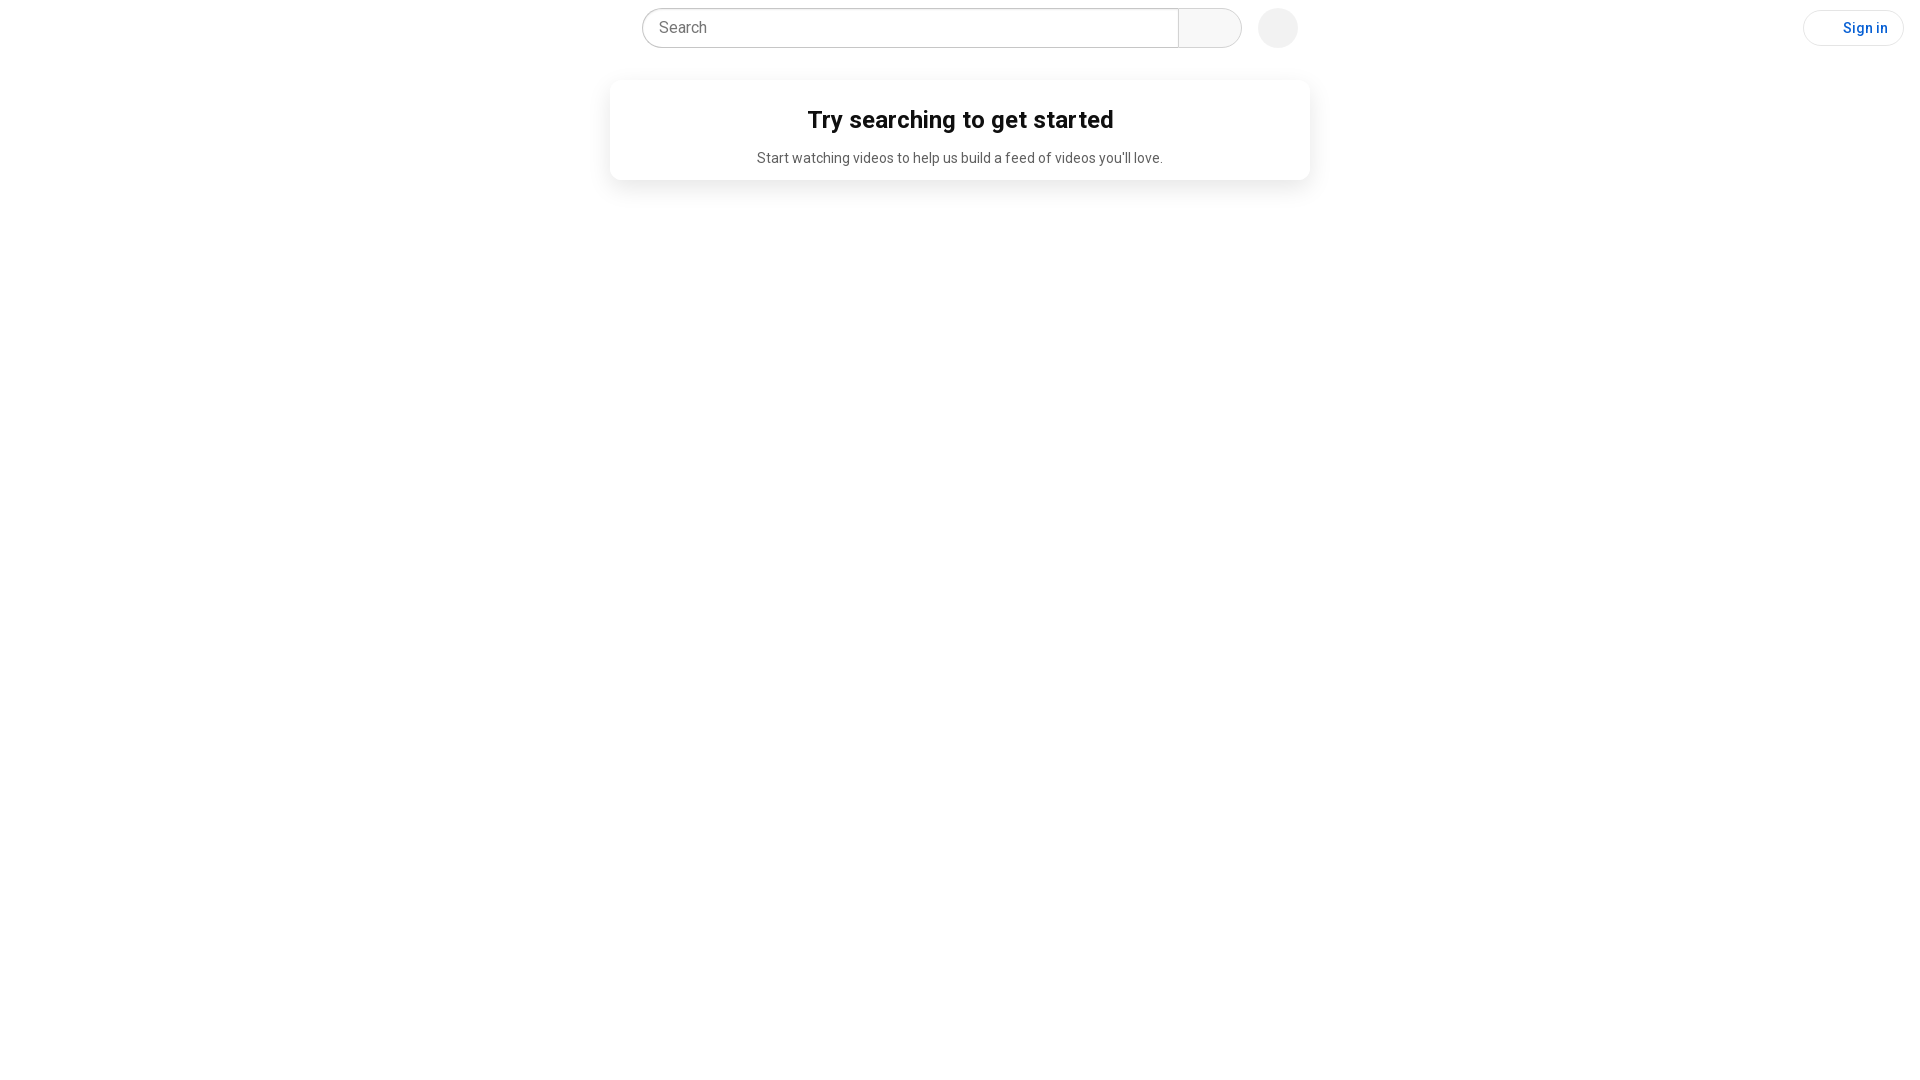

Waited for YouTube page to load
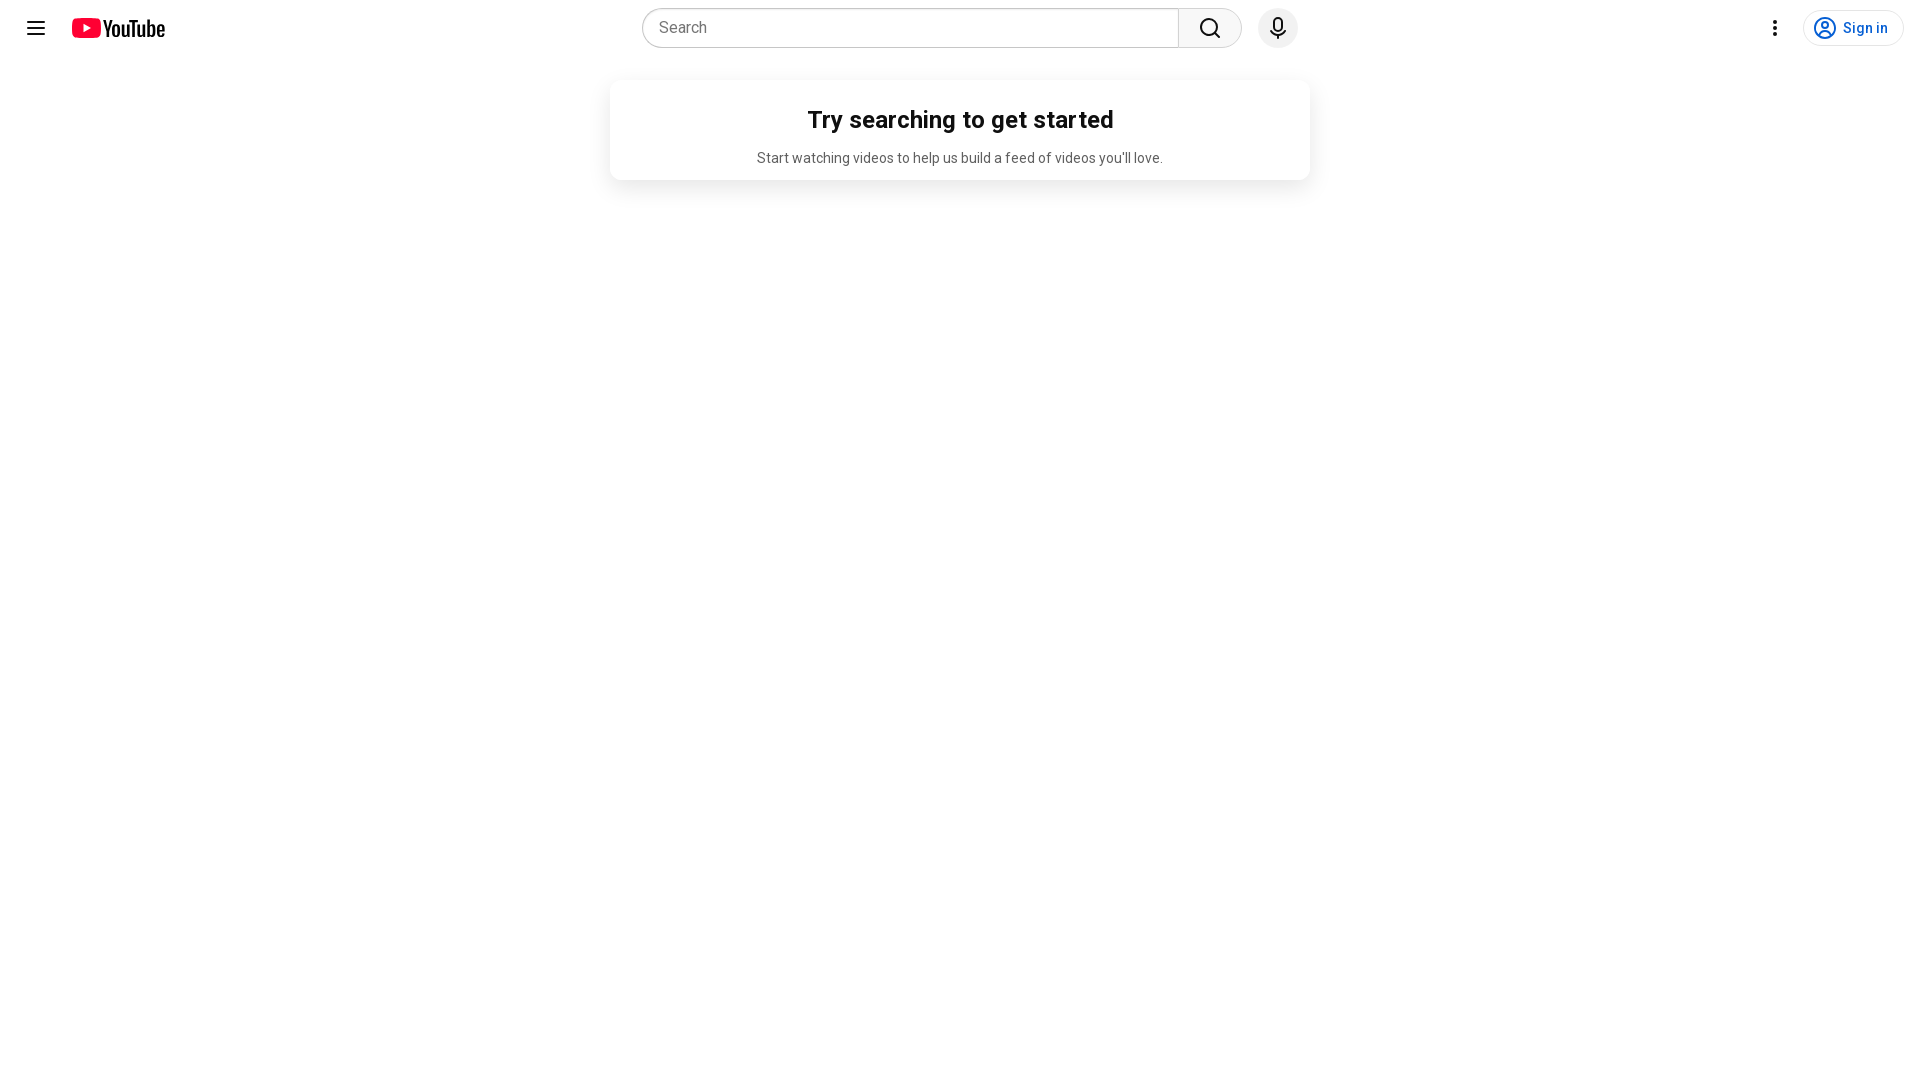

Navigated forward to Shopsy
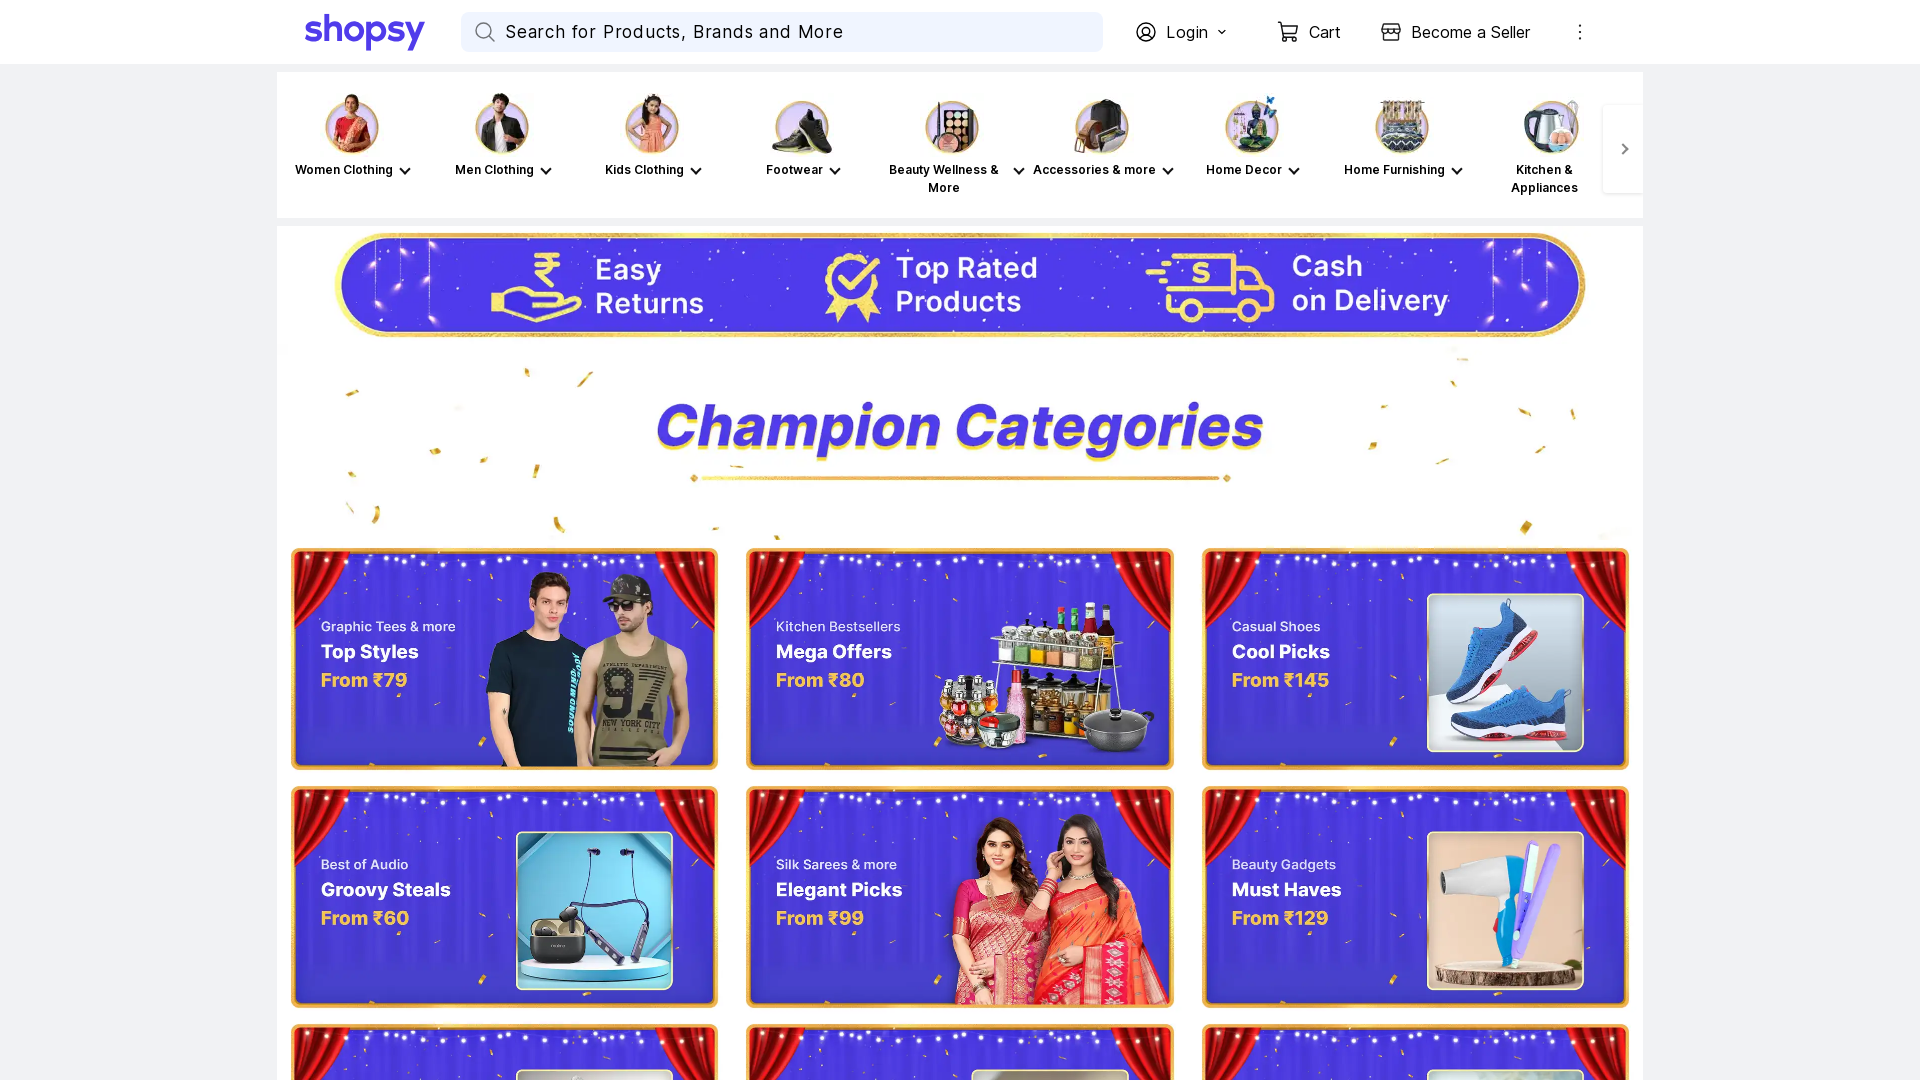

Waited for Shopsy page to load
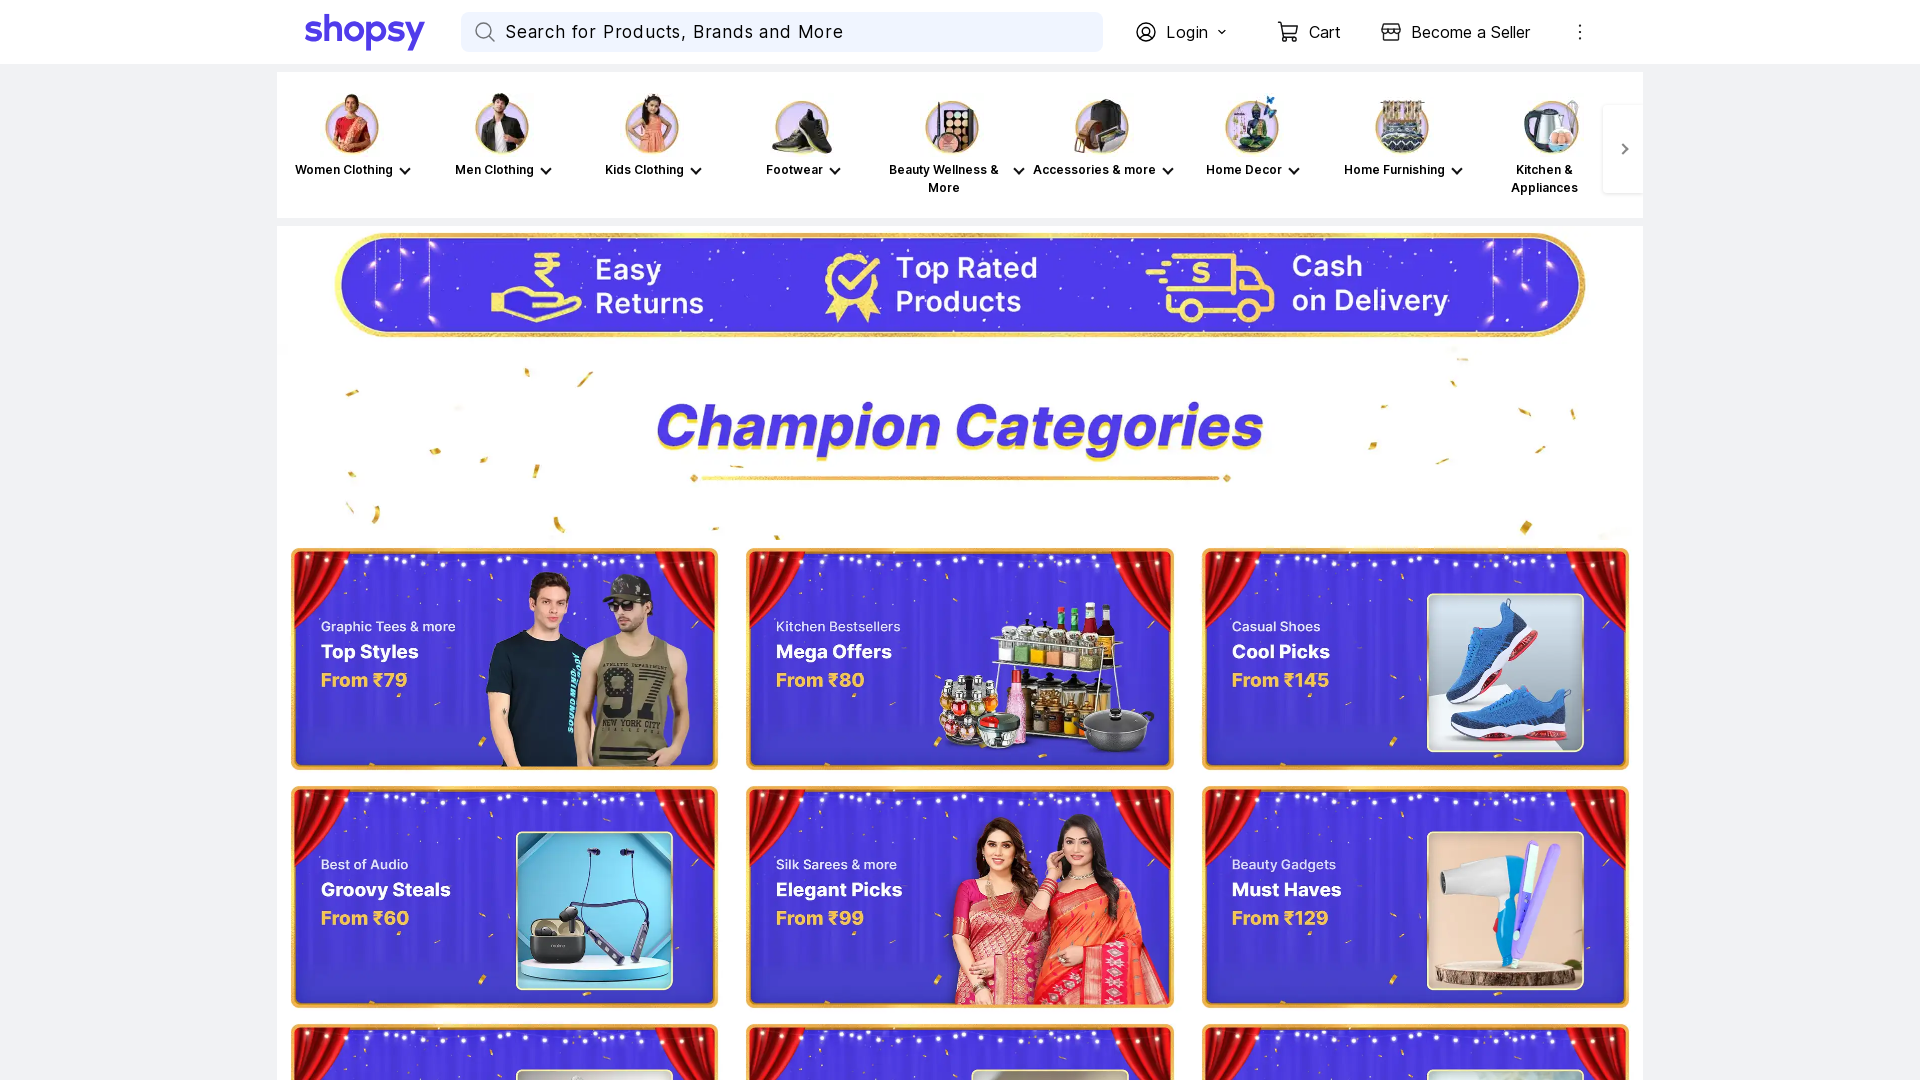

Reloaded Shopsy page
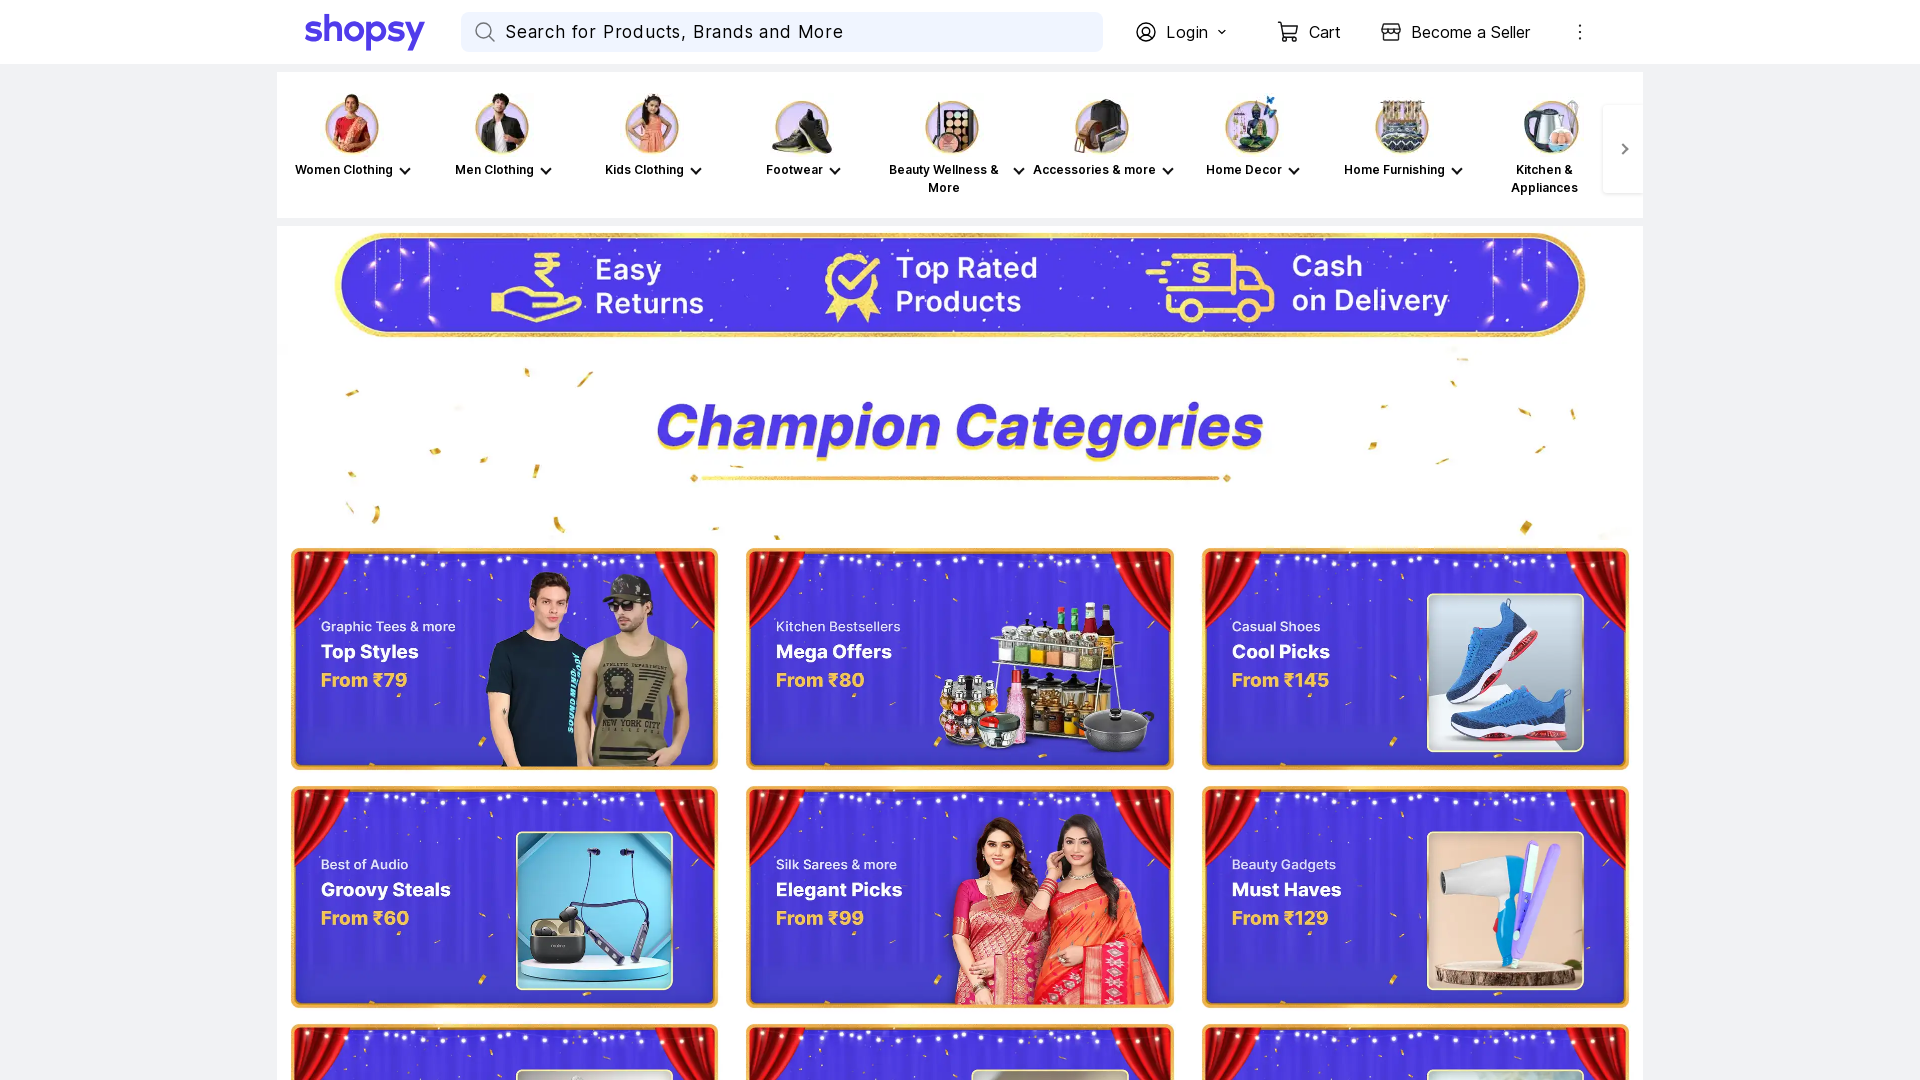

Waited for Shopsy page to complete reload
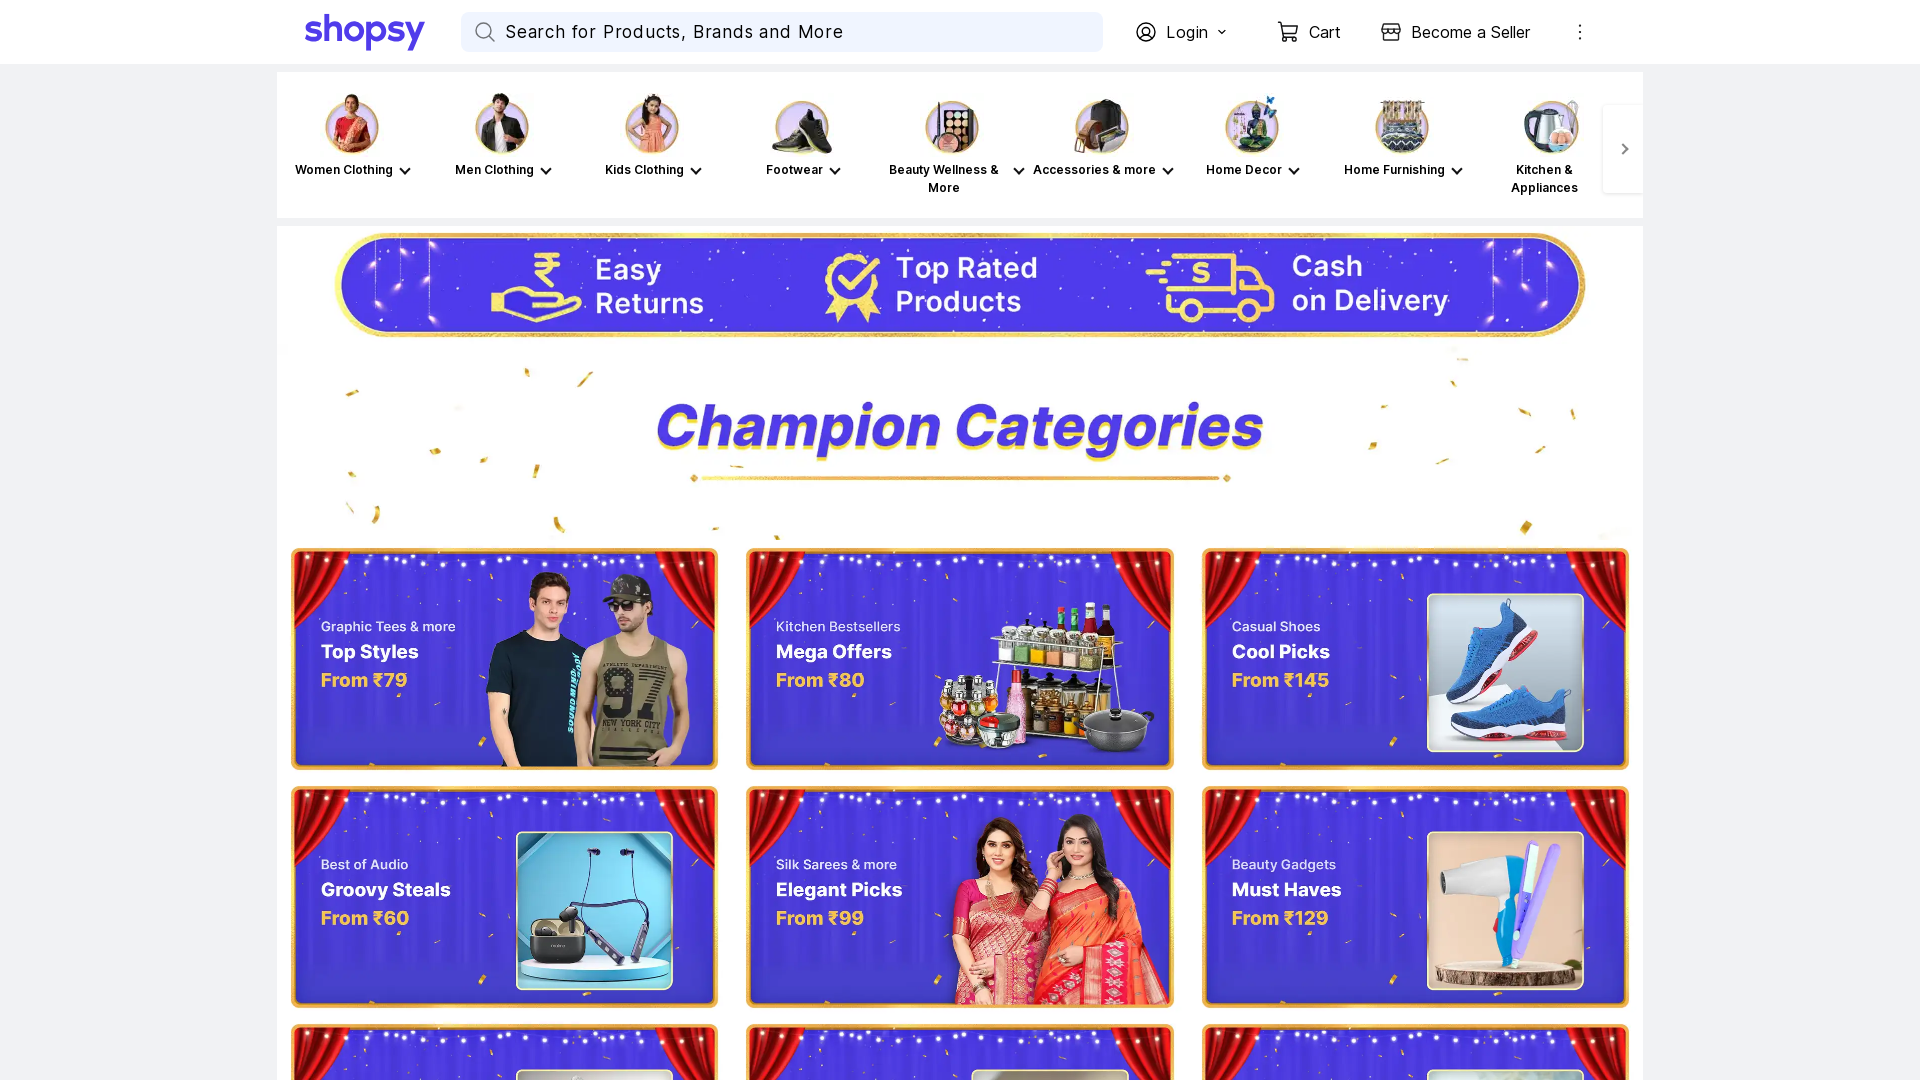

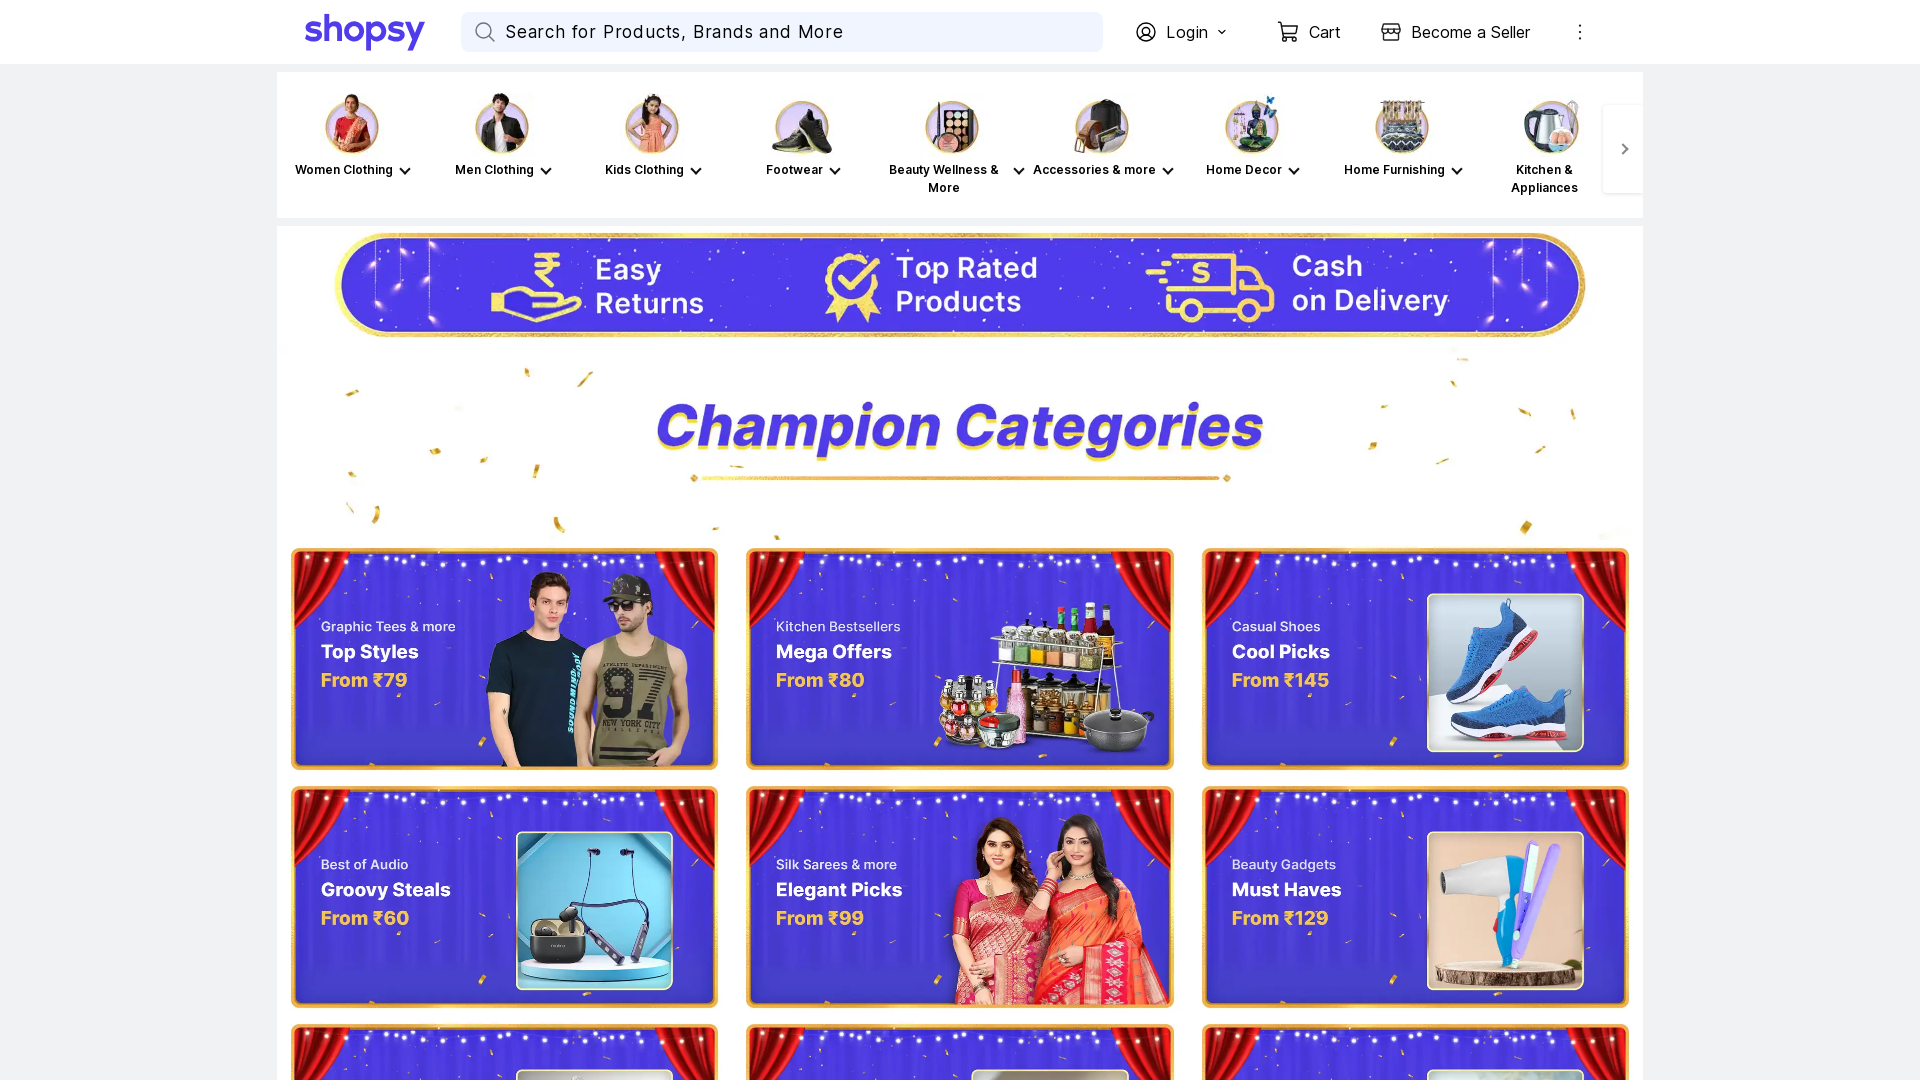